Tests JavaScript prompt dialog functionality by switching to an iframe, clicking a button to trigger a prompt, entering text in the prompt, accepting it, and verifying the resulting output message.

Starting URL: https://www.w3schools.com/js/tryit.asp?filename=tryjs_prompt

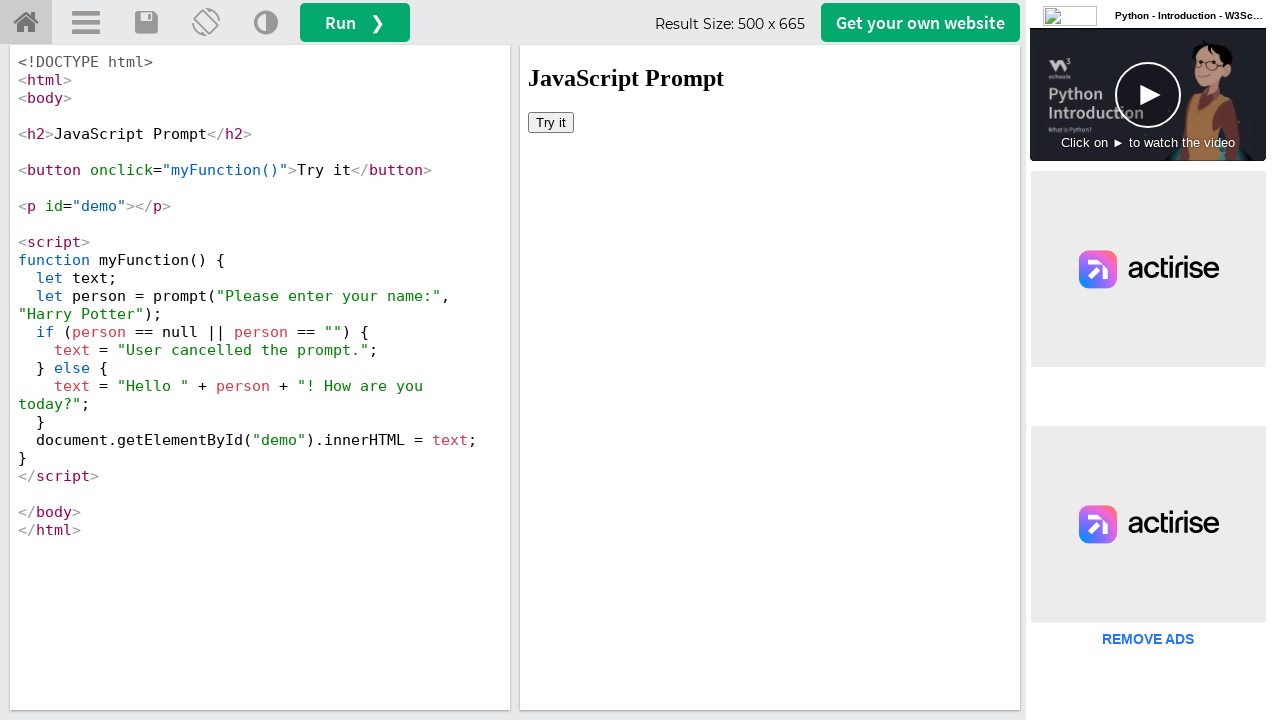

Located iframe#iframeResult containing the example
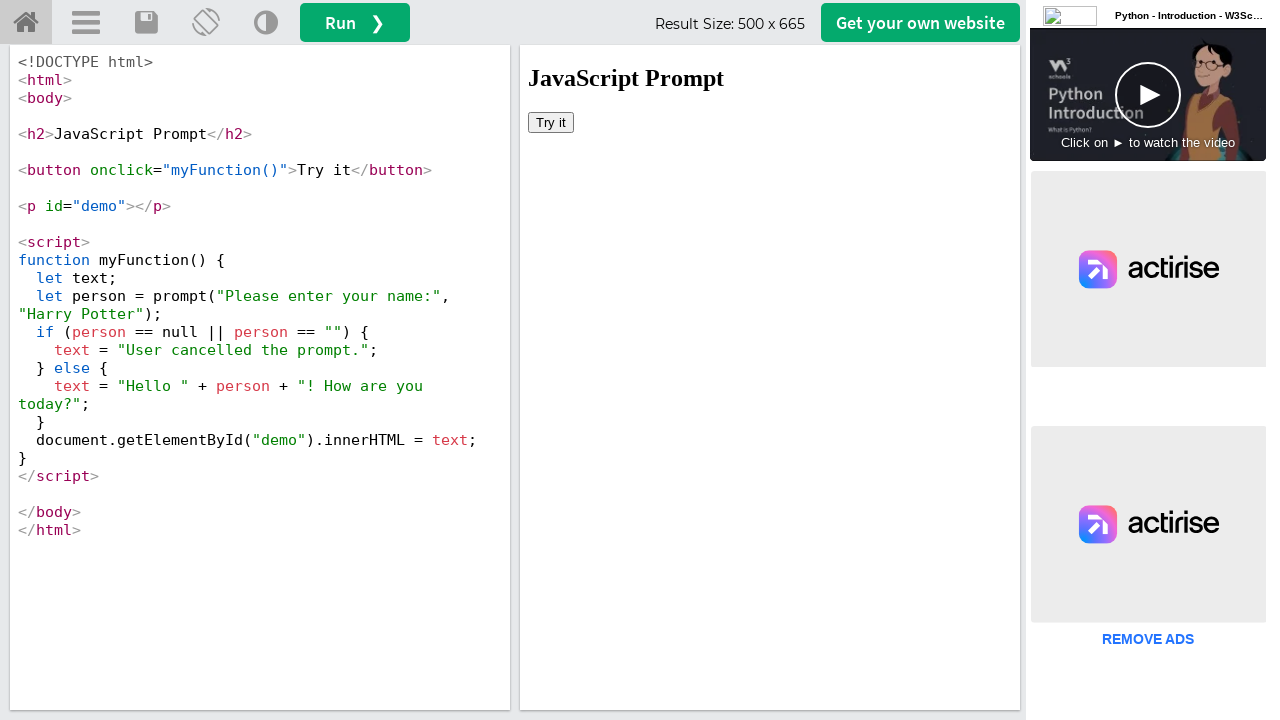

Clicked 'Try it' button to trigger JavaScript prompt at (551, 122) on iframe#iframeResult >> internal:control=enter-frame >> xpath=//button[text()='Tr
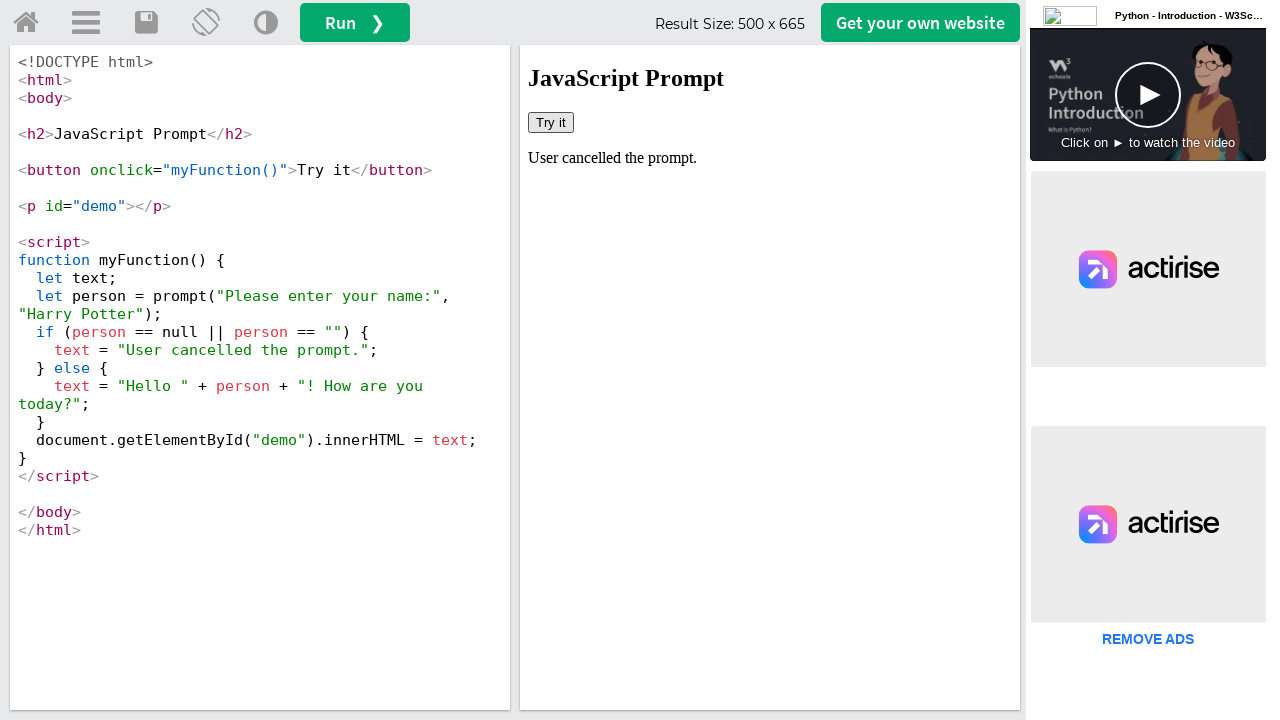

Set up dialog handler to accept prompt with 'test' text
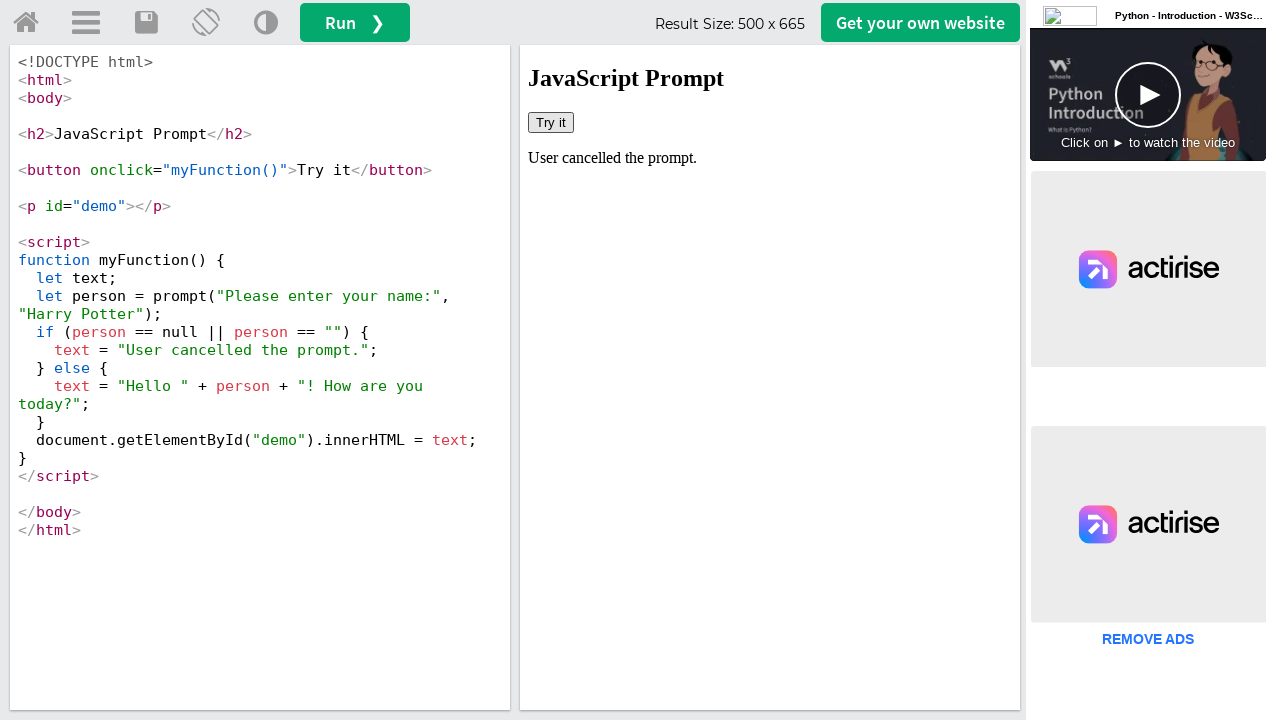

Clicked 'Try it' button again to trigger prompt with handler ready at (551, 122) on iframe#iframeResult >> internal:control=enter-frame >> xpath=//button[text()='Tr
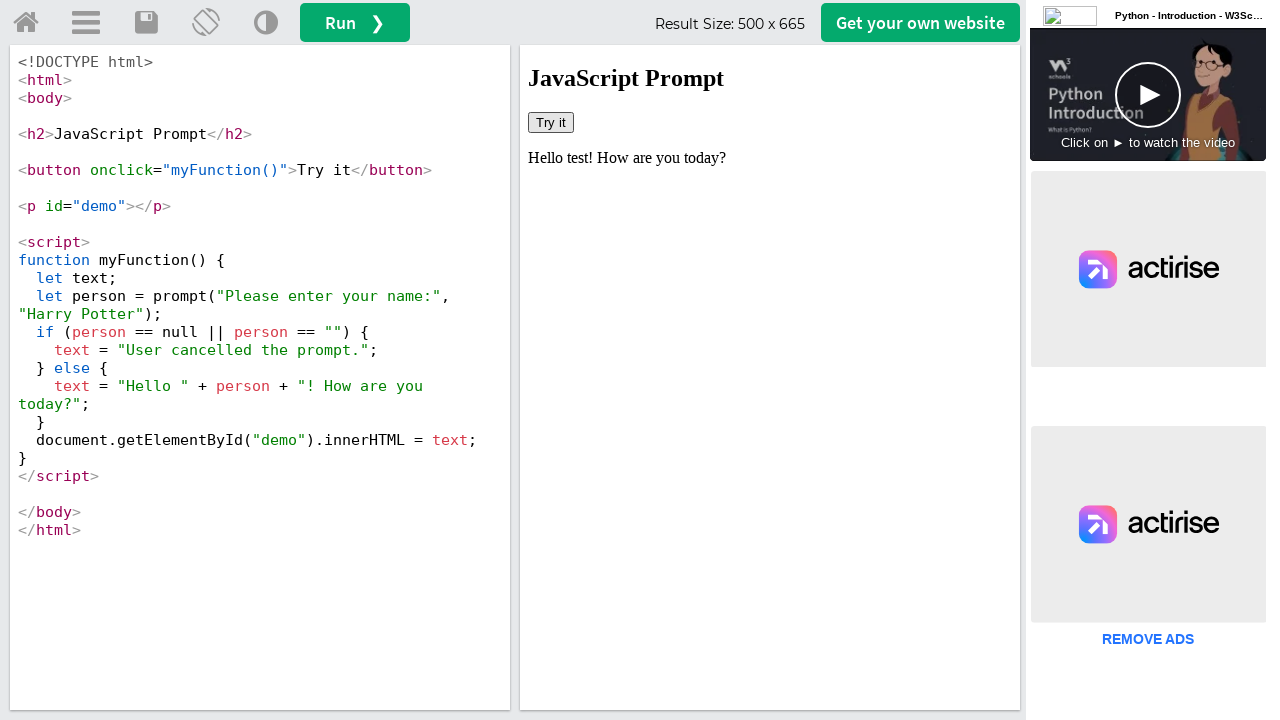

Result element #demo appeared and is visible
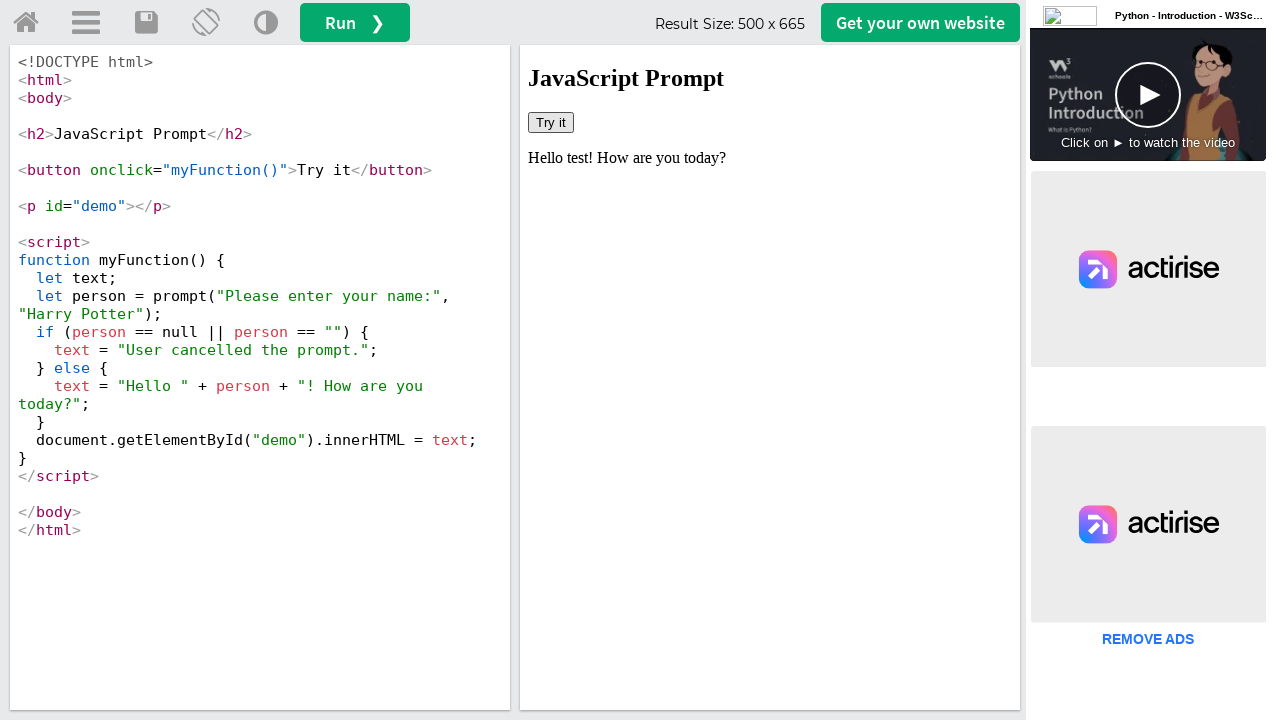

Retrieved result text: 'Hello test! How are you today?'
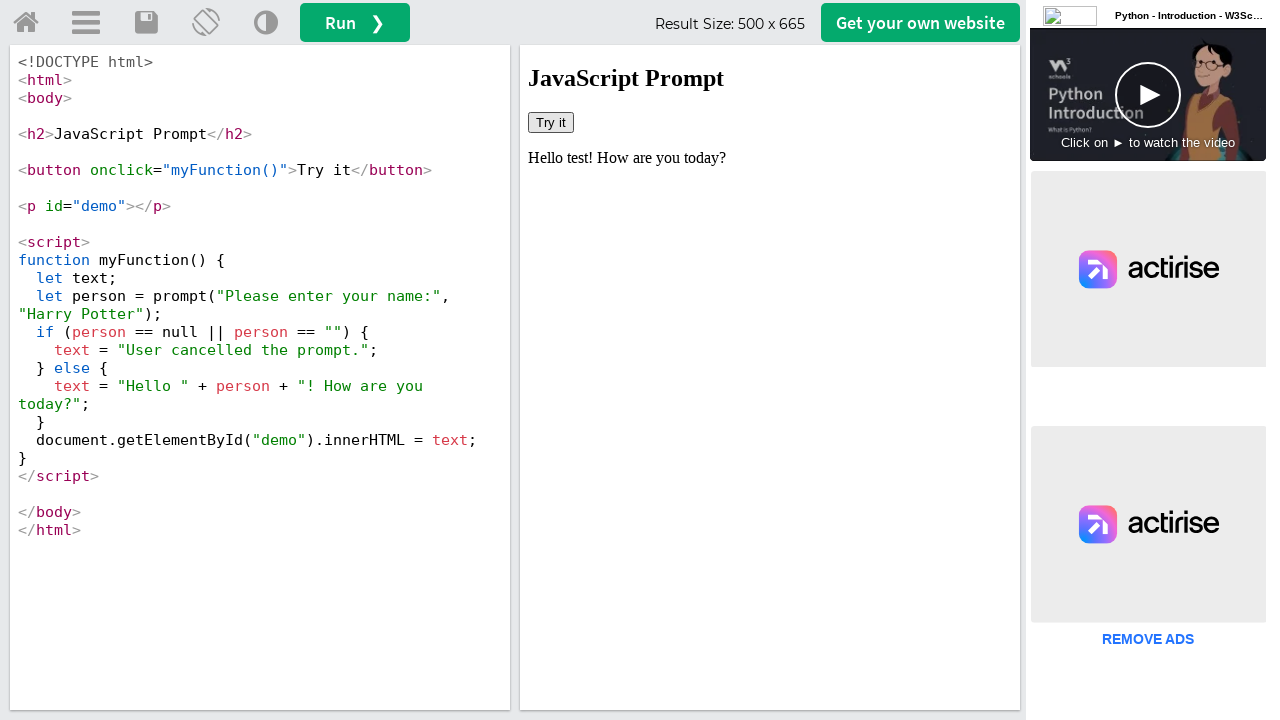

Verified result text matches expected output
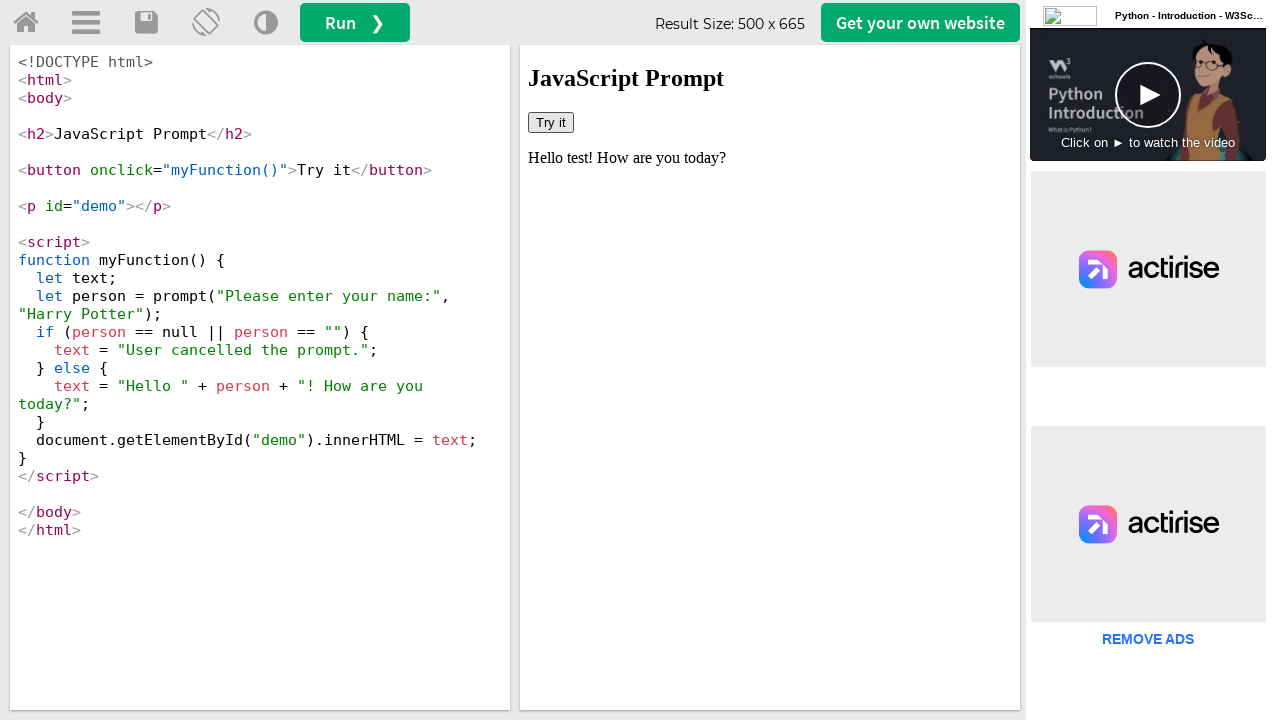

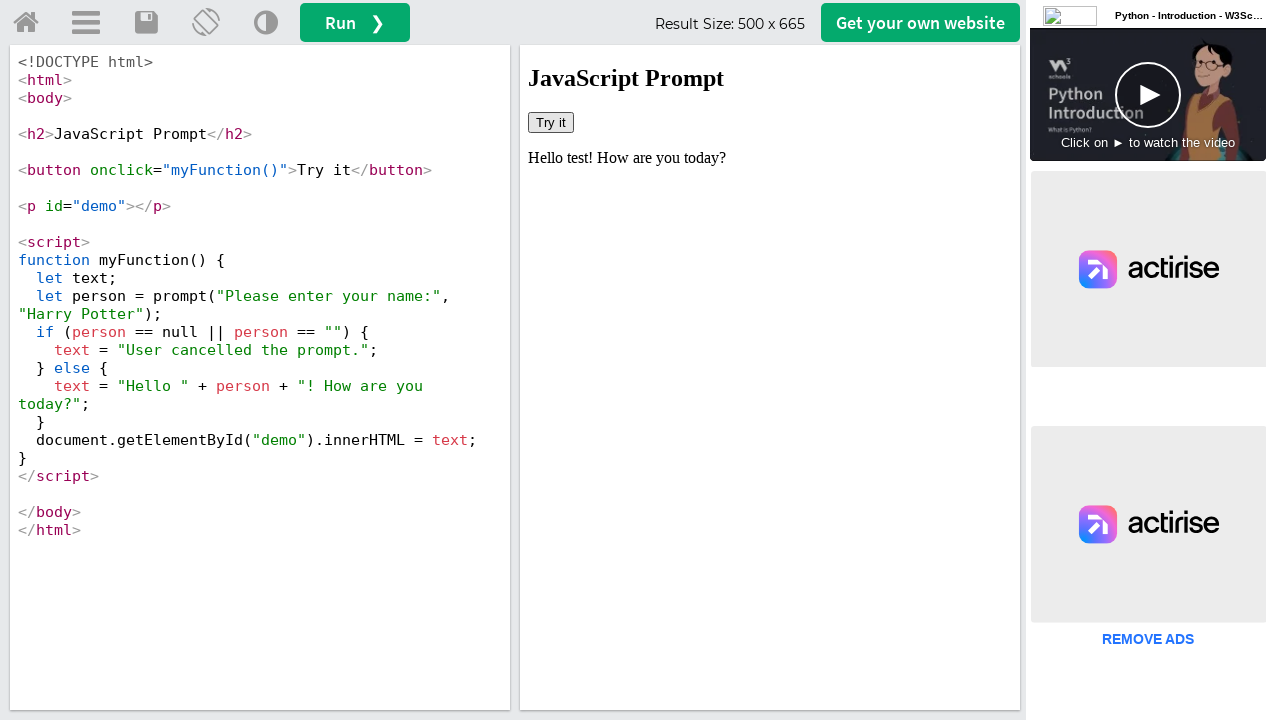